Tests handling of a JavaScript prompt dialog by clicking the prompt button, entering text, and accepting it

Starting URL: http://the-internet.herokuapp.com/javascript_alerts

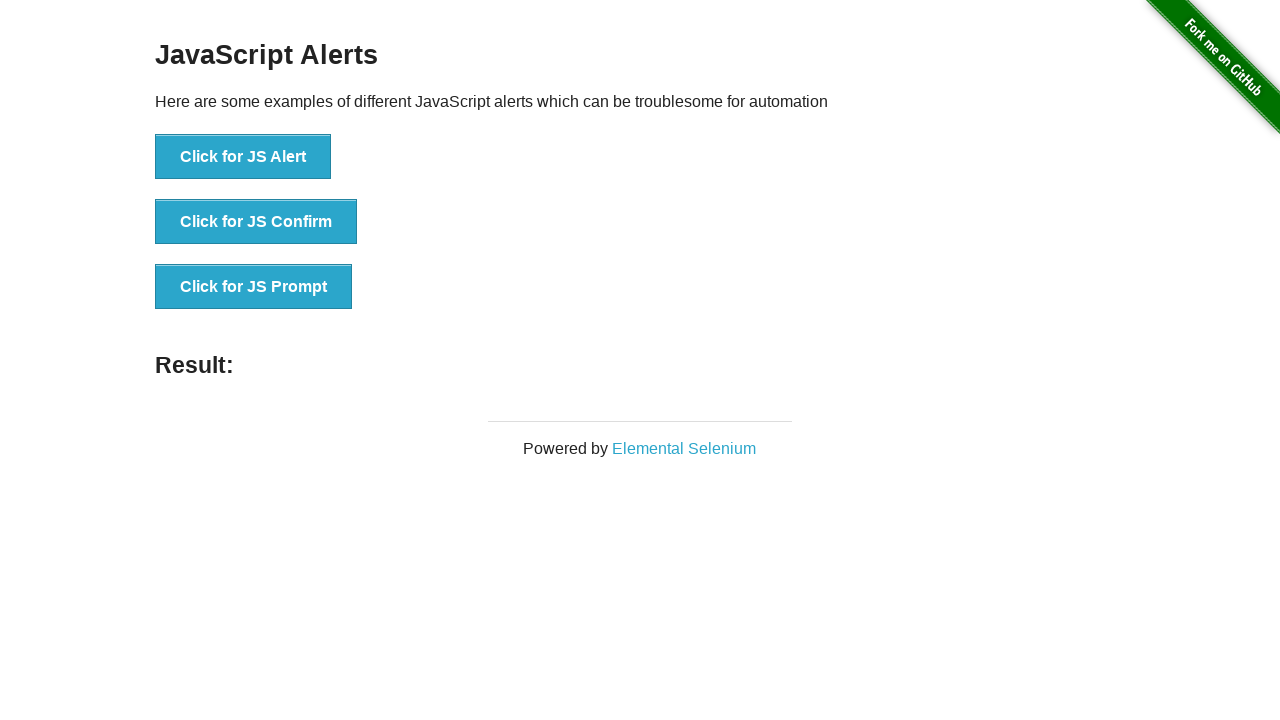

Set up dialog handler to accept prompt with text 'This is test'
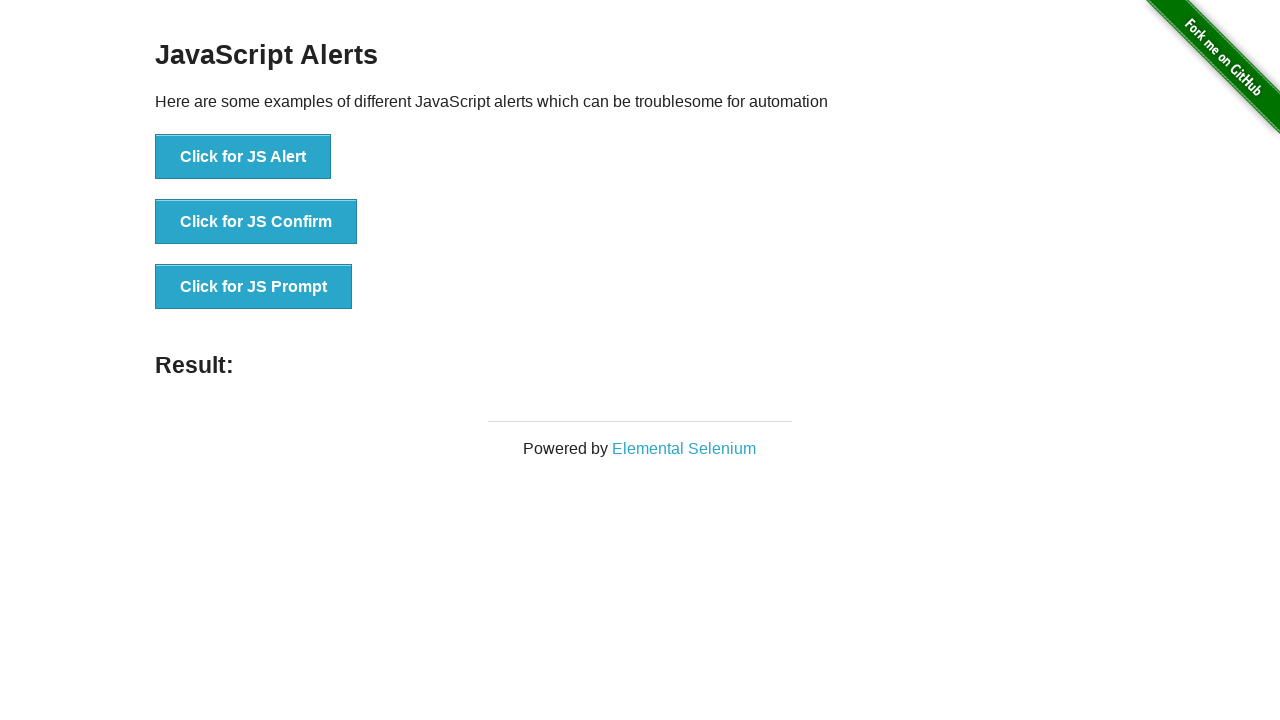

Clicked button to trigger JavaScript prompt dialog at (254, 287) on xpath=//button[.='Click for JS Prompt']
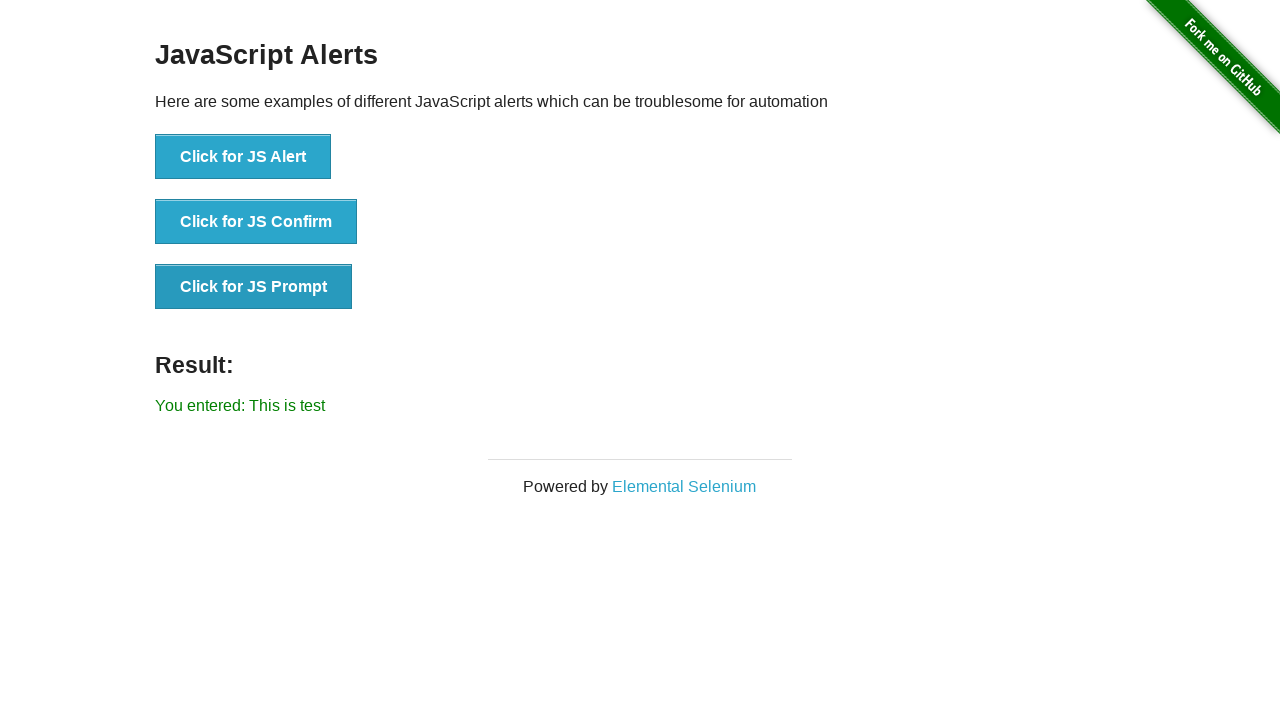

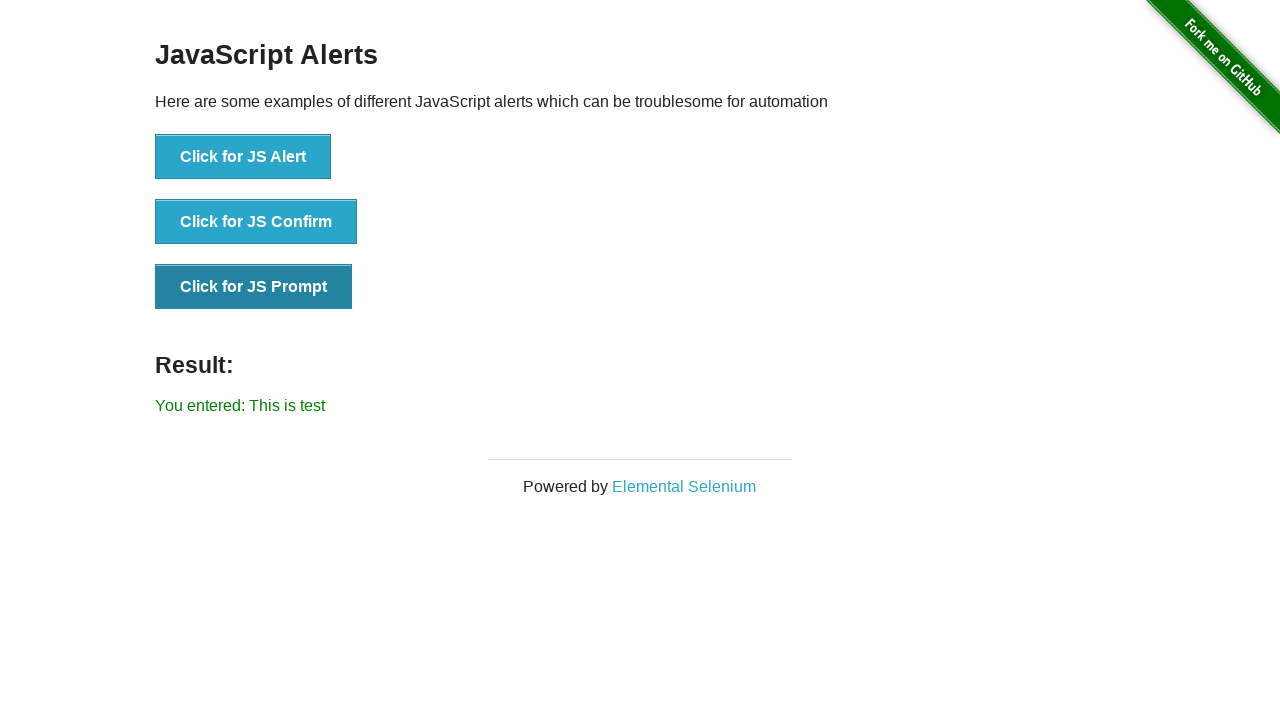